Opens GoDaddy website and retrieves page title and URL information

Starting URL: https://www.godaddy.com/en-in

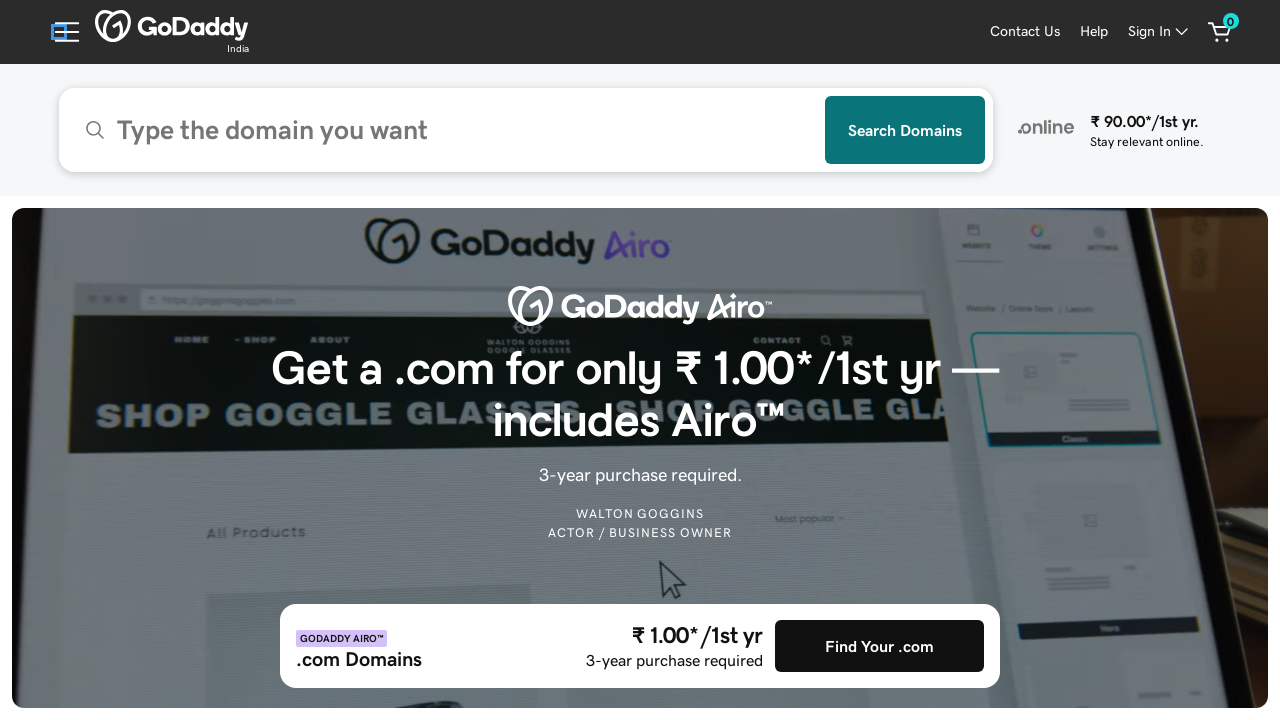

Retrieved page title from GoDaddy website
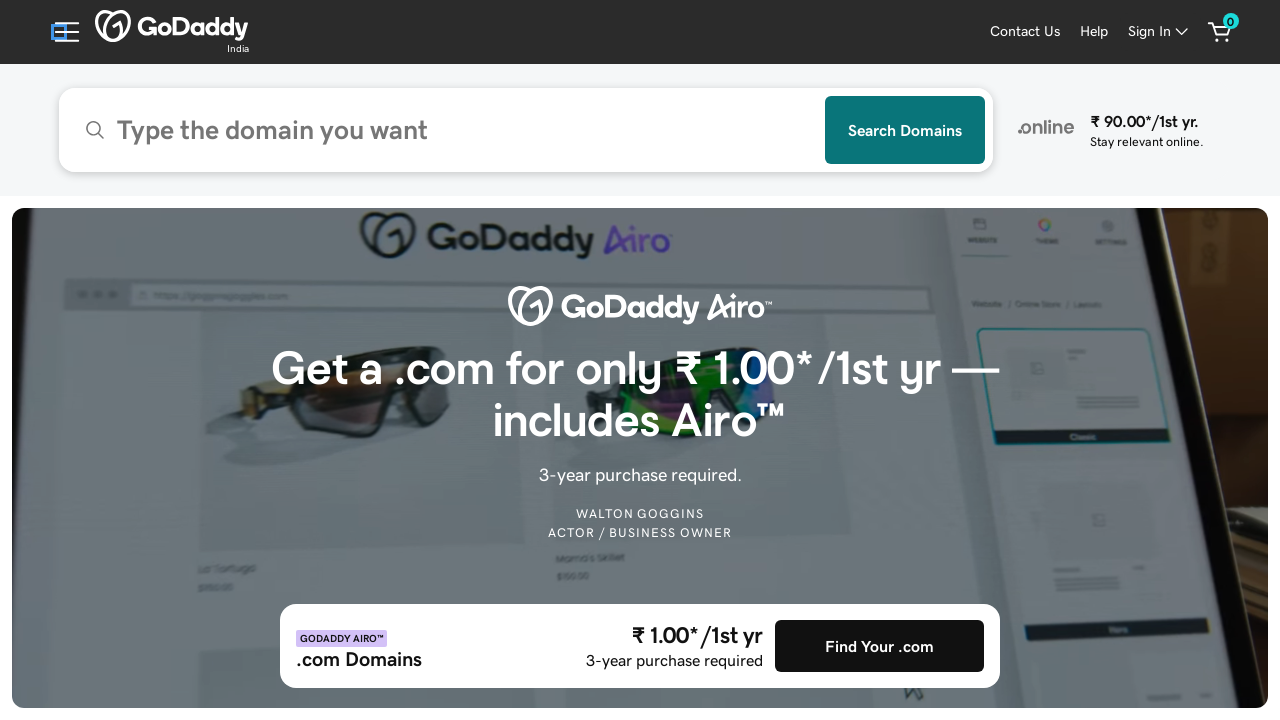

Retrieved current page URL
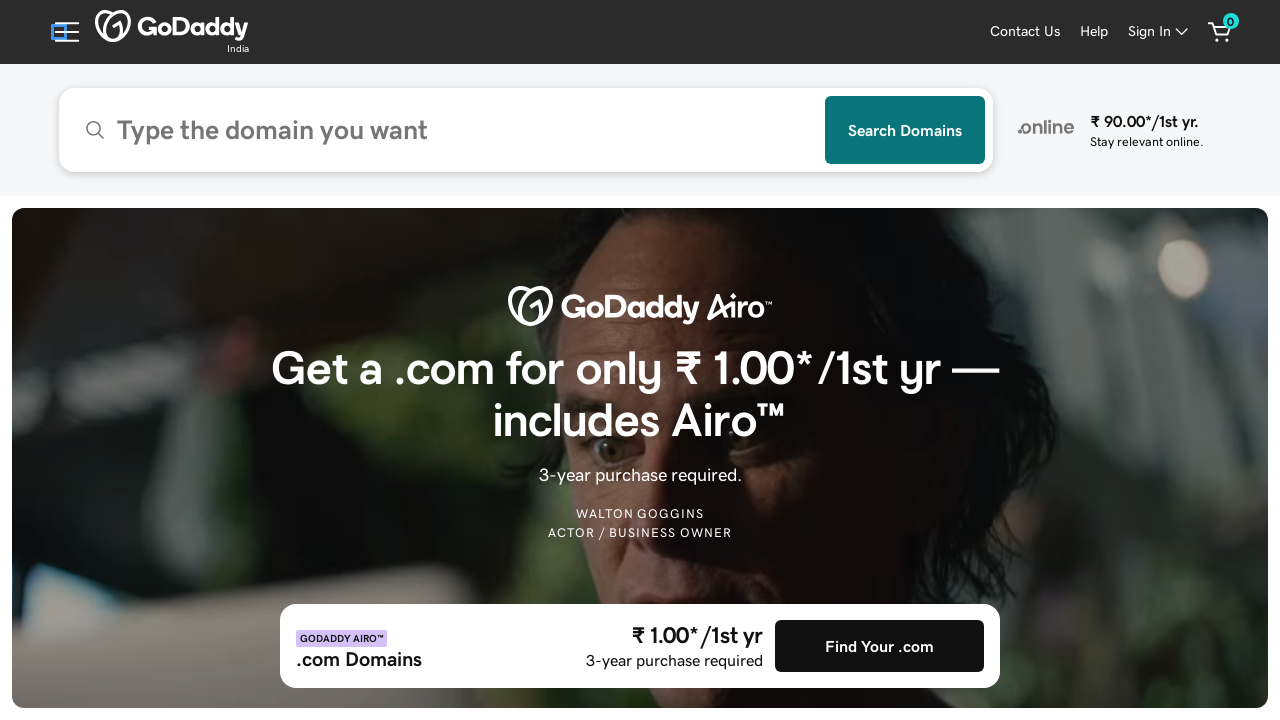

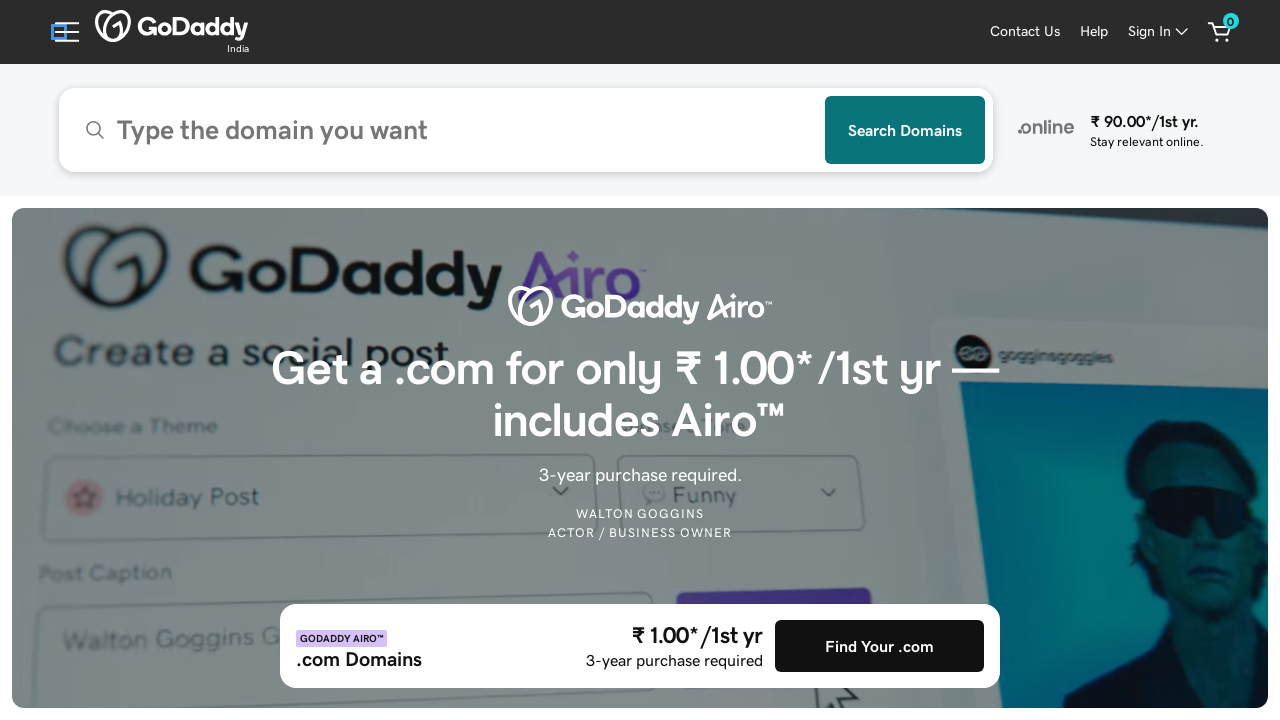